Navigates to W3Schools Python map() function reference page and clicks all "Try it Yourself" example buttons on the page

Starting URL: https://www.w3schools.com/python/ref_func_map.asp

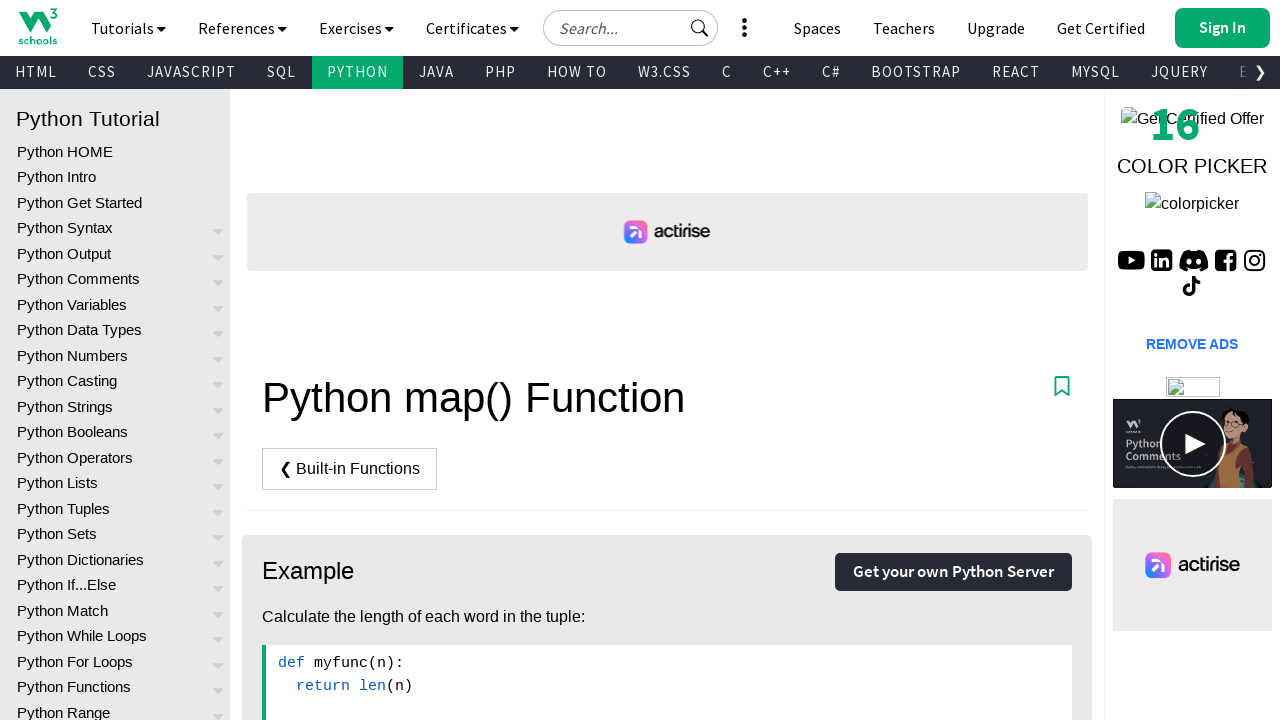

Navigated to W3Schools Python map() function reference page
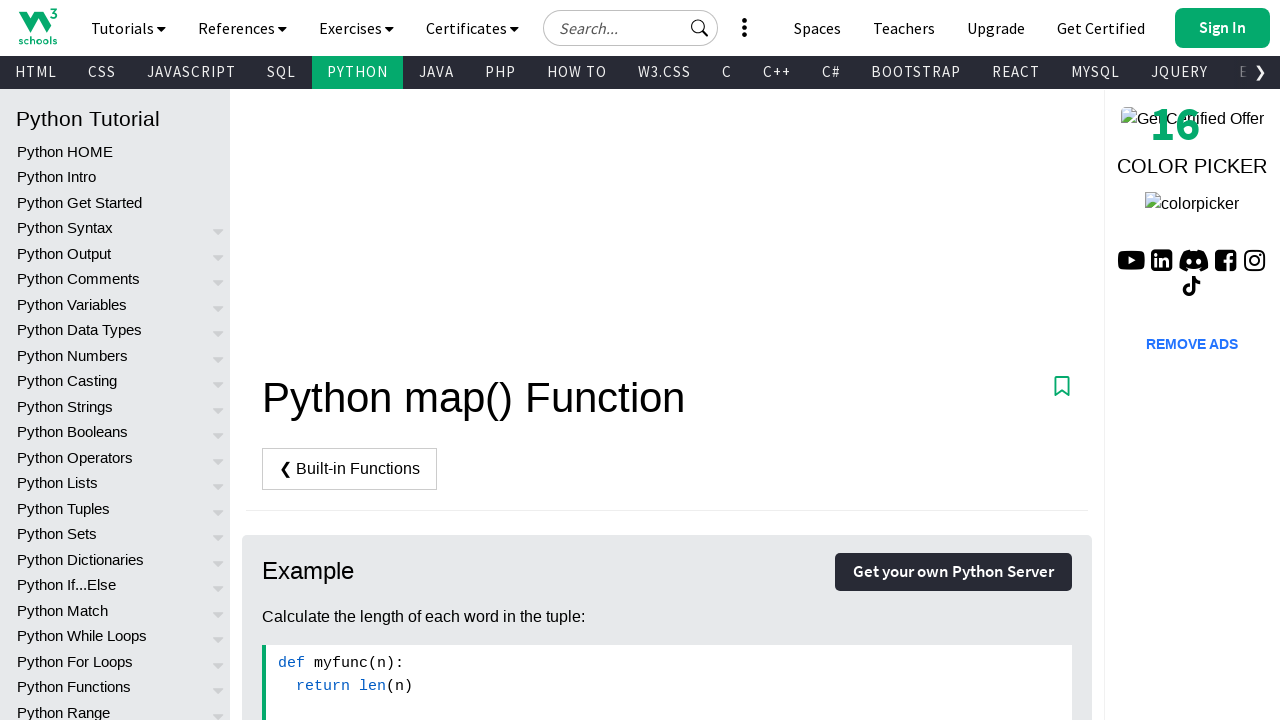

Page loaded (domcontentloaded)
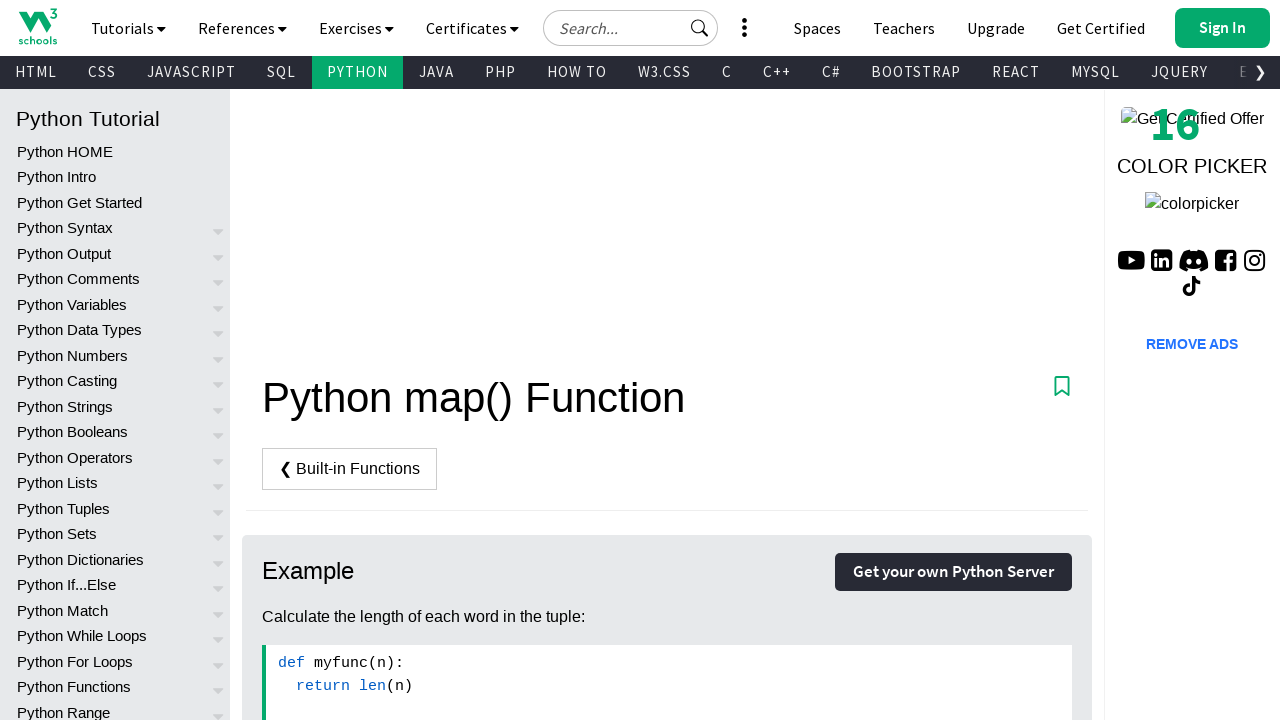

Found 2 'Try it Yourself' buttons on the page
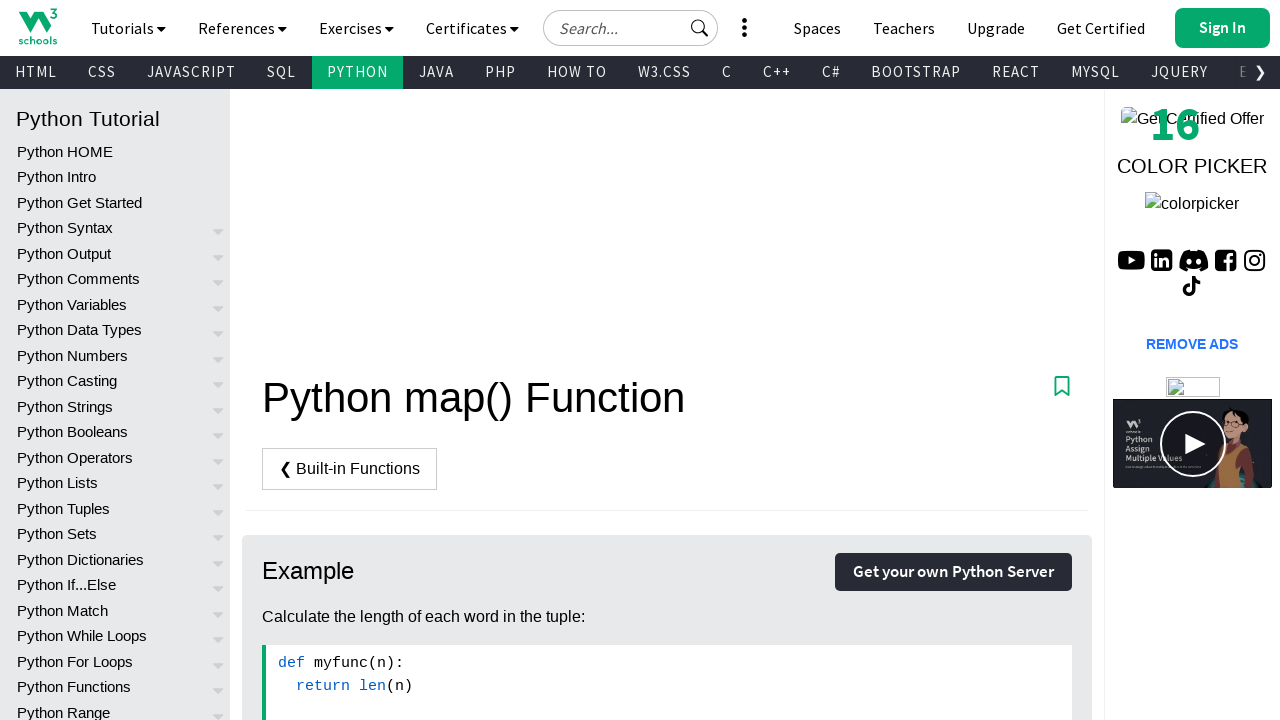

Clicked 'Try it Yourself' example button at (334, 361) on xpath=//*[starts-with(@class, 'w3-btn w3-margin-bott')] >> nth=0
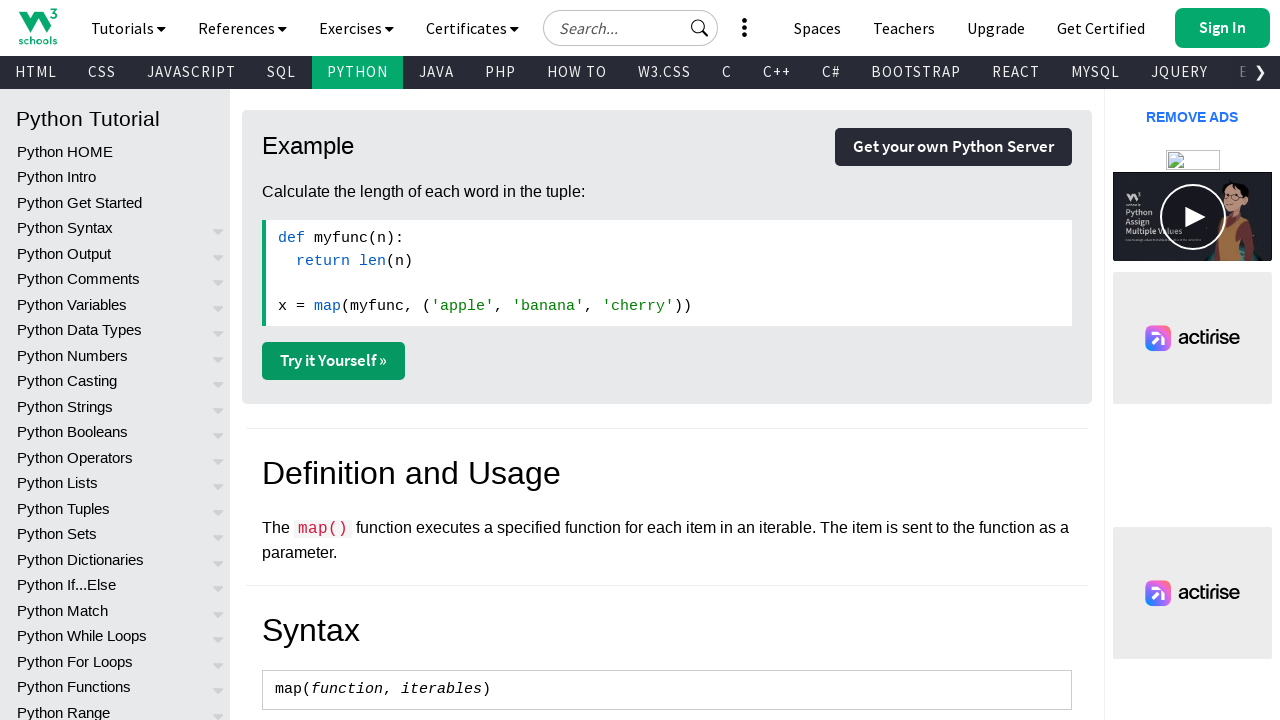

Waited 500ms for popup/new tab to process
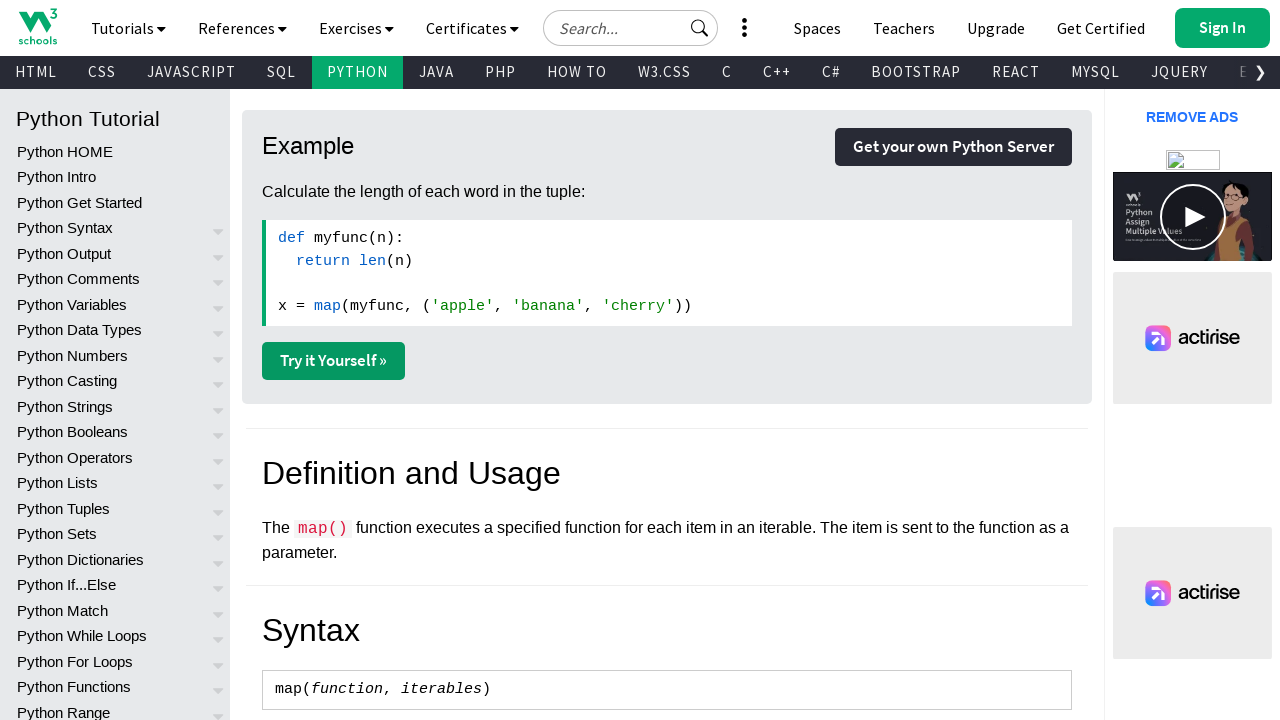

Clicked 'Try it Yourself' example button at (334, 360) on xpath=//*[starts-with(@class, 'w3-btn w3-margin-bott')] >> nth=1
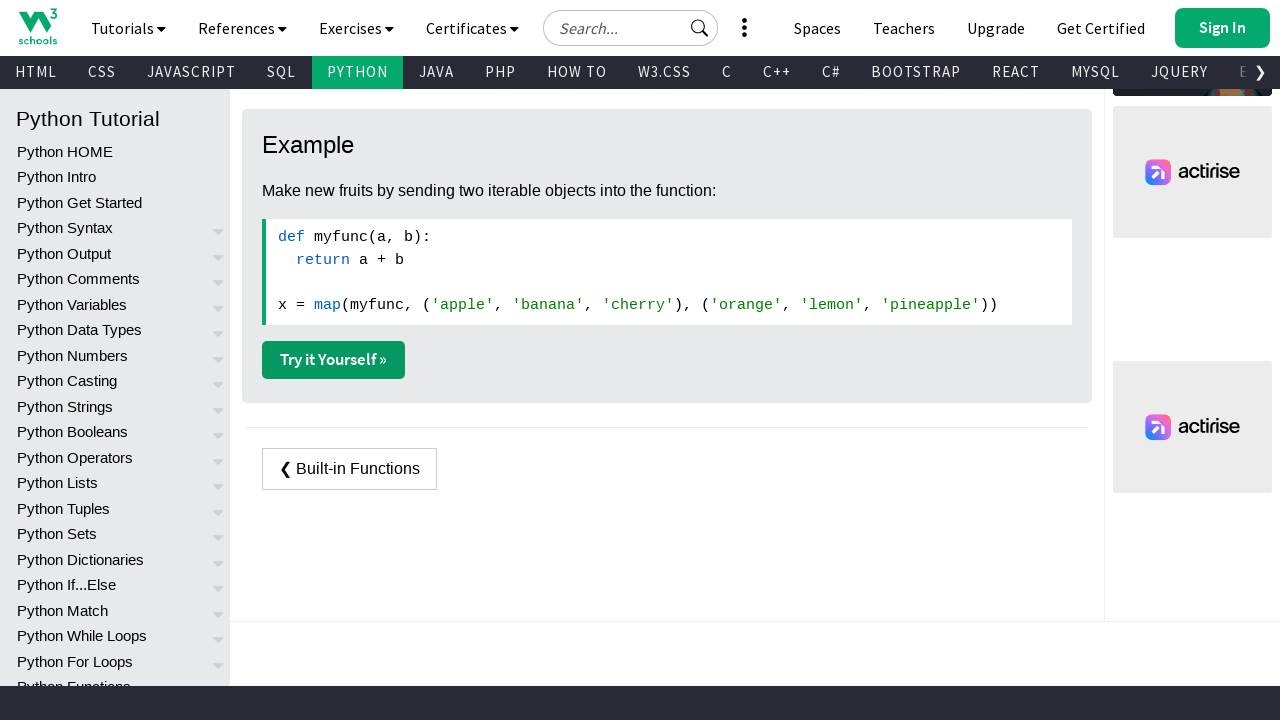

Waited 500ms for popup/new tab to process
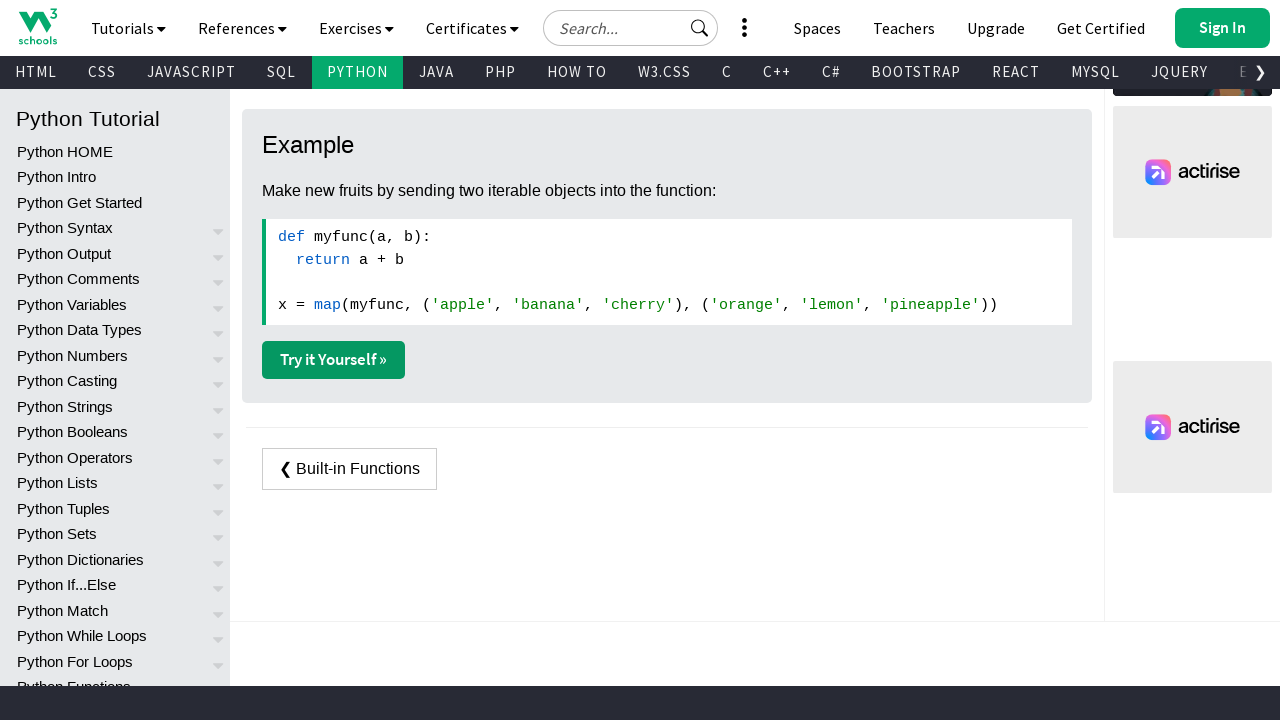

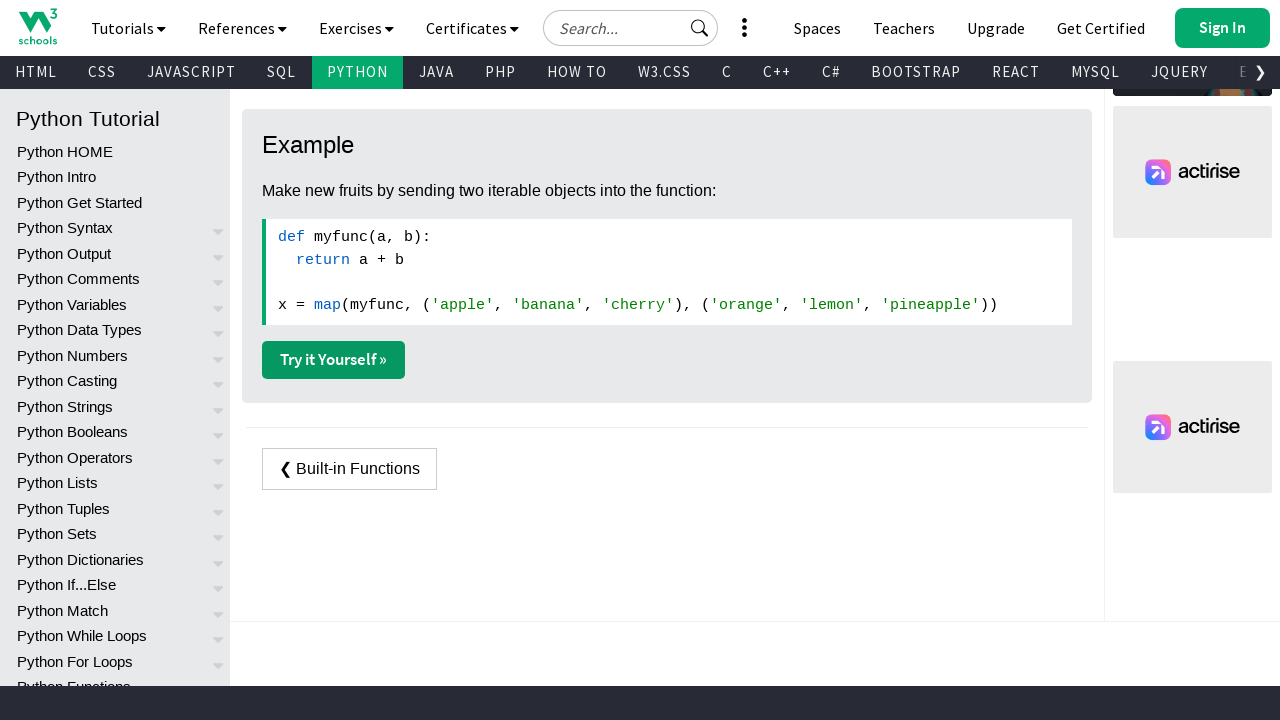